Tests a confirm dialog by clicking a button, dismissing (canceling) the confirm box, and verifying the result text shows "You selected Cancel".

Starting URL: https://demoqa.com/alerts

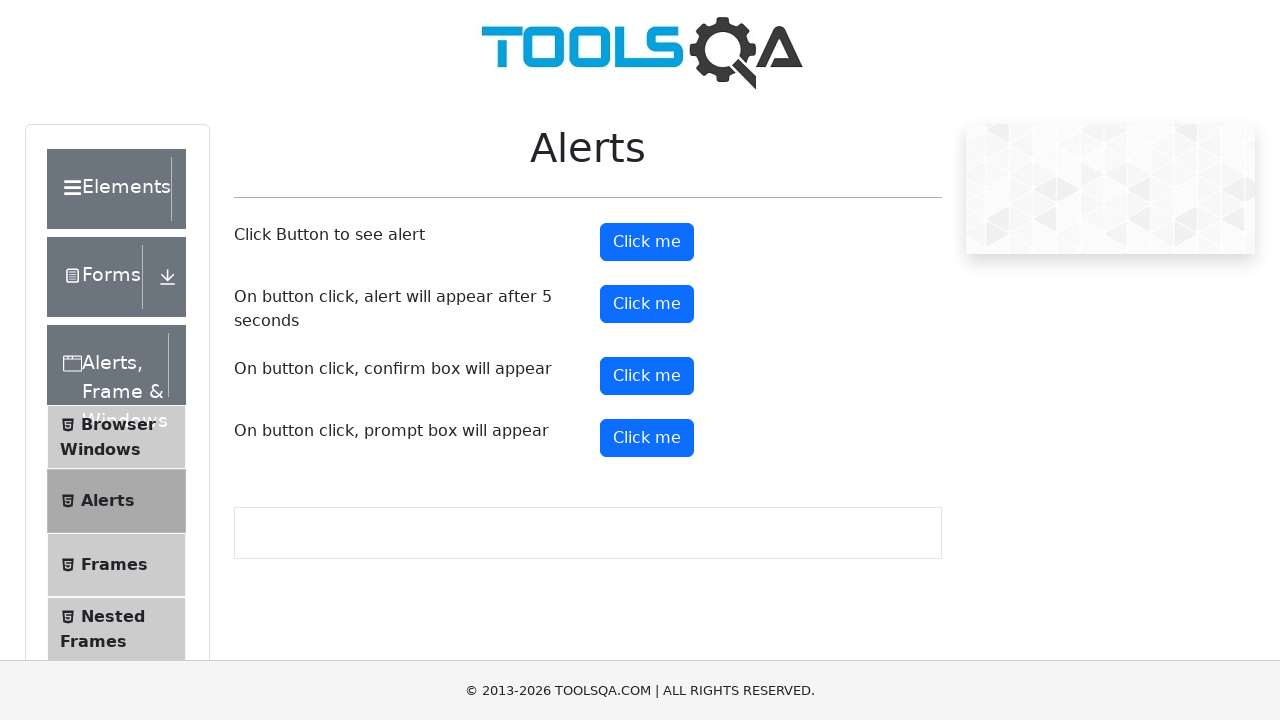

Set up dialog handler to dismiss the confirm box
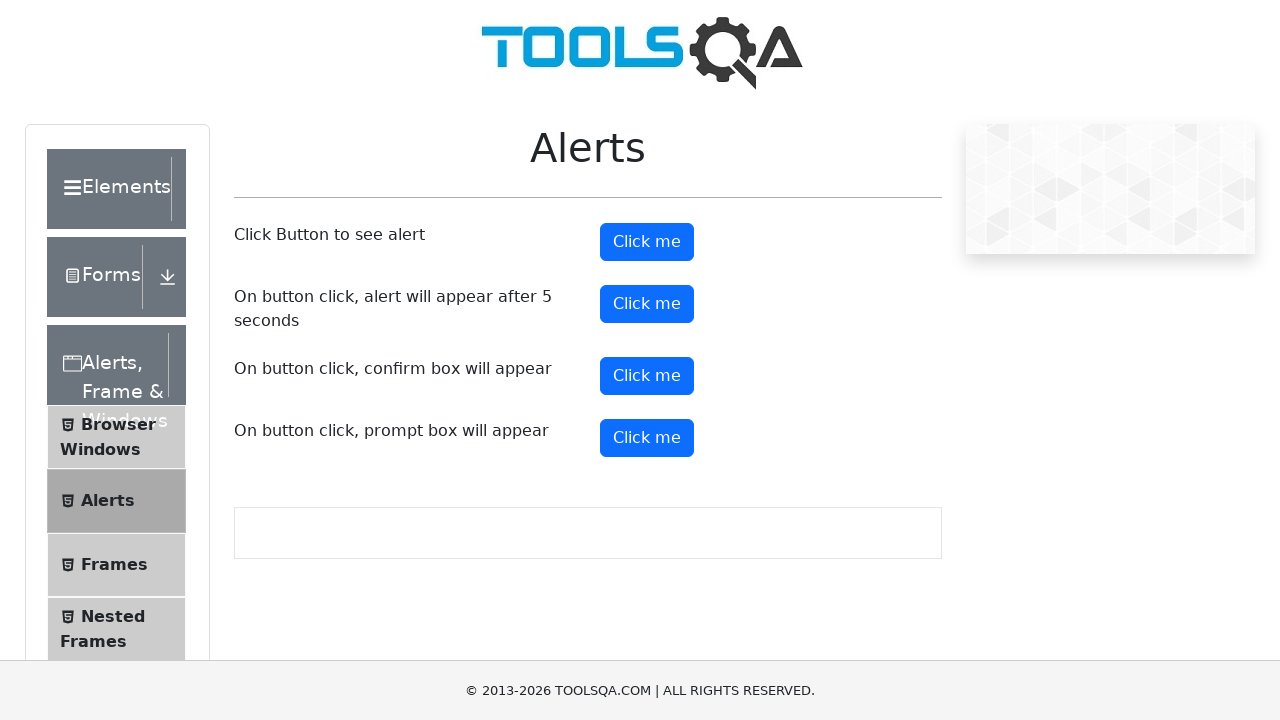

Clicked the fourth button to trigger confirm dialog at (647, 376) on (//button)[4]
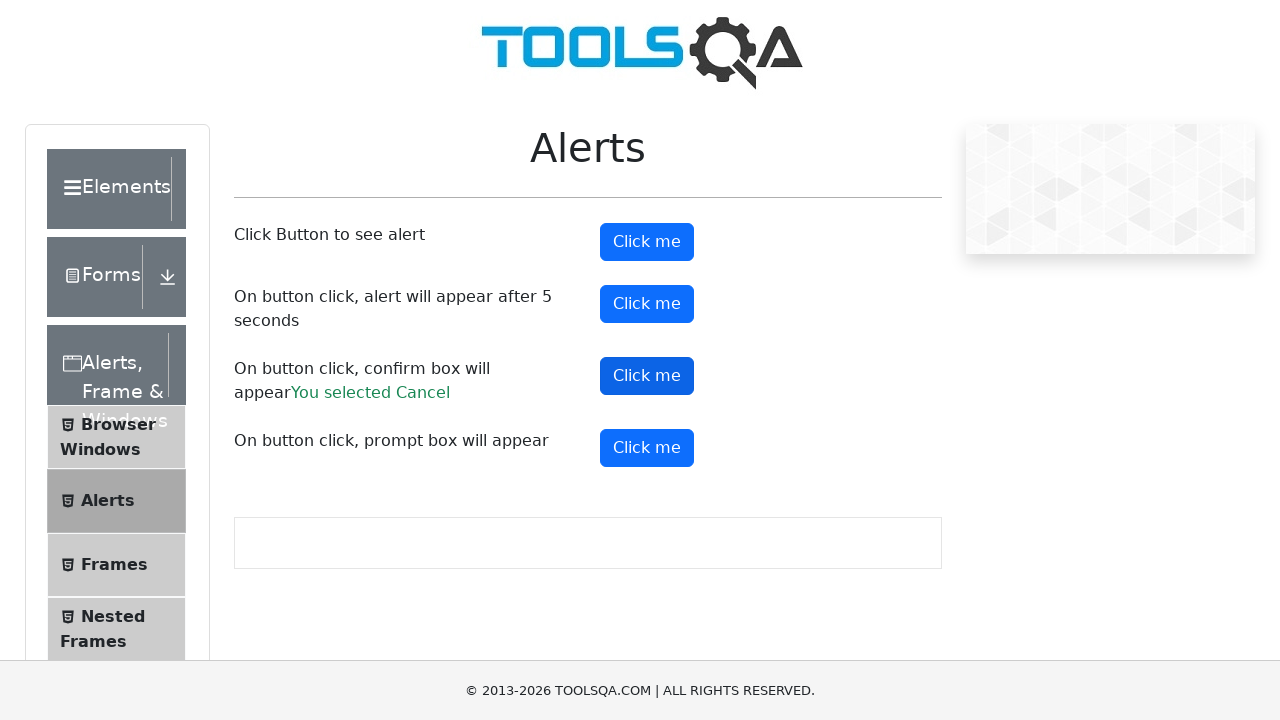

Confirm result element loaded
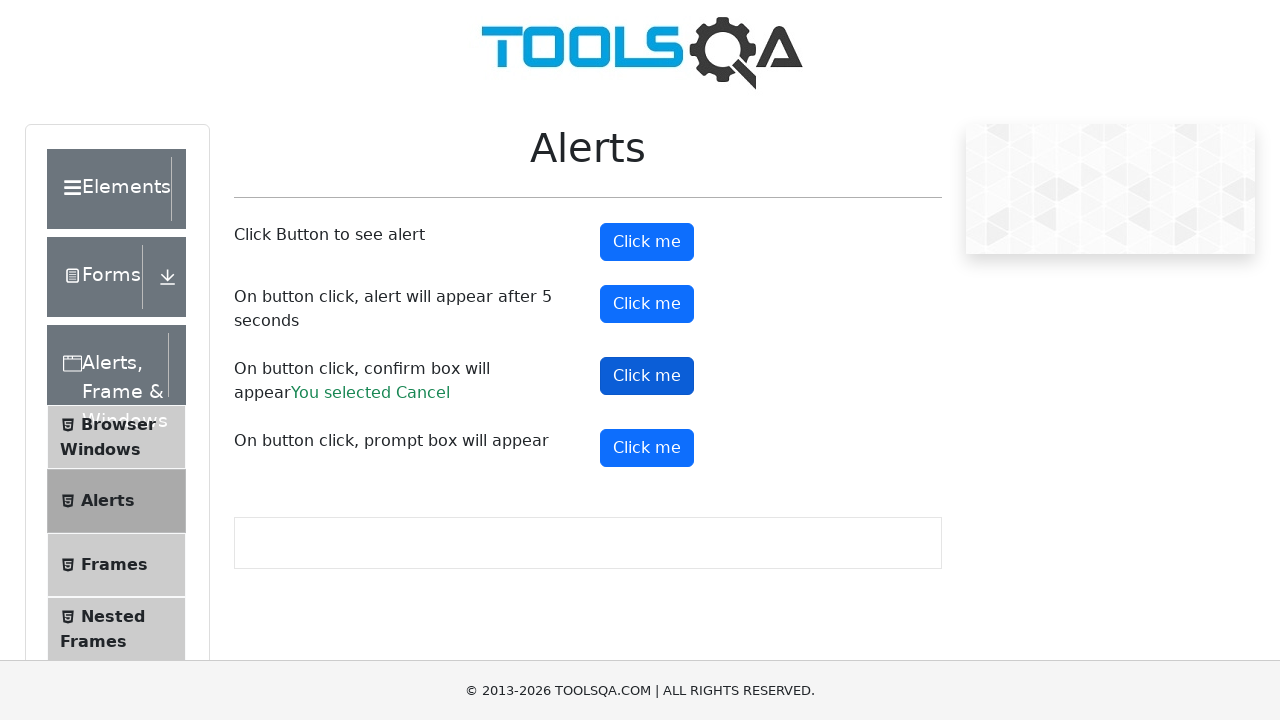

Retrieved result text: 'You selected Cancel'
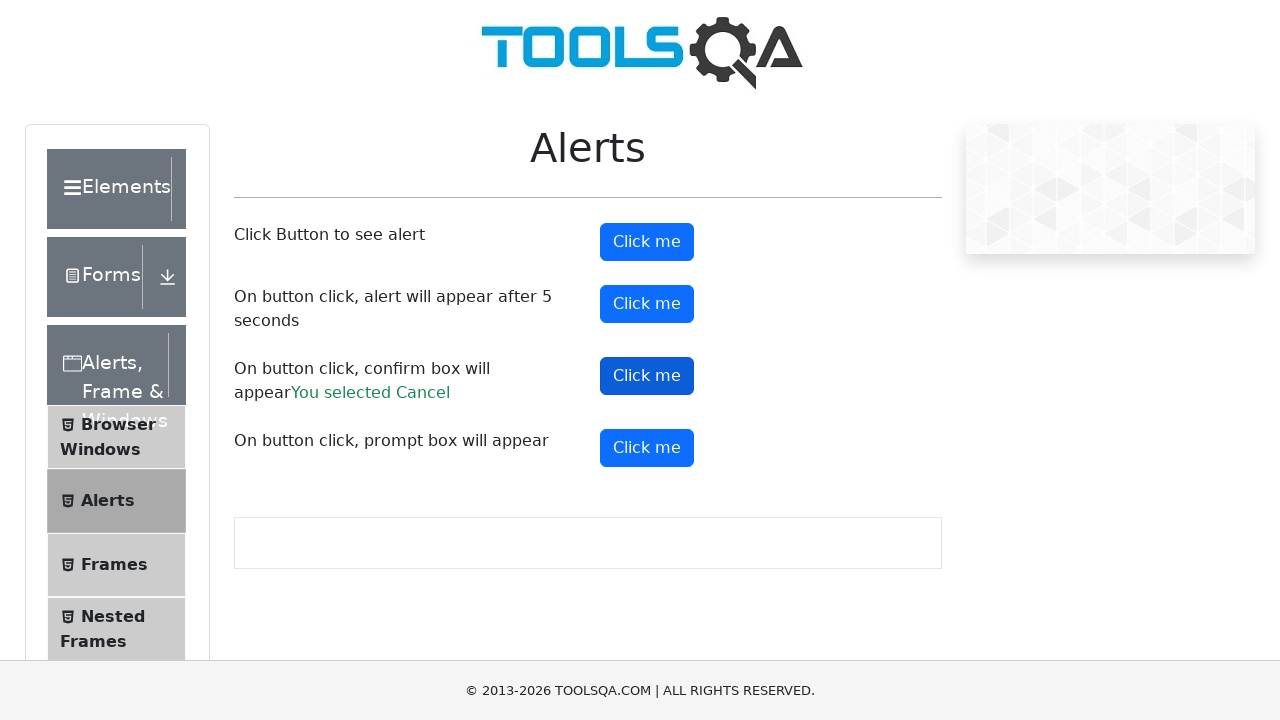

Verified result text matches 'You selected Cancel'
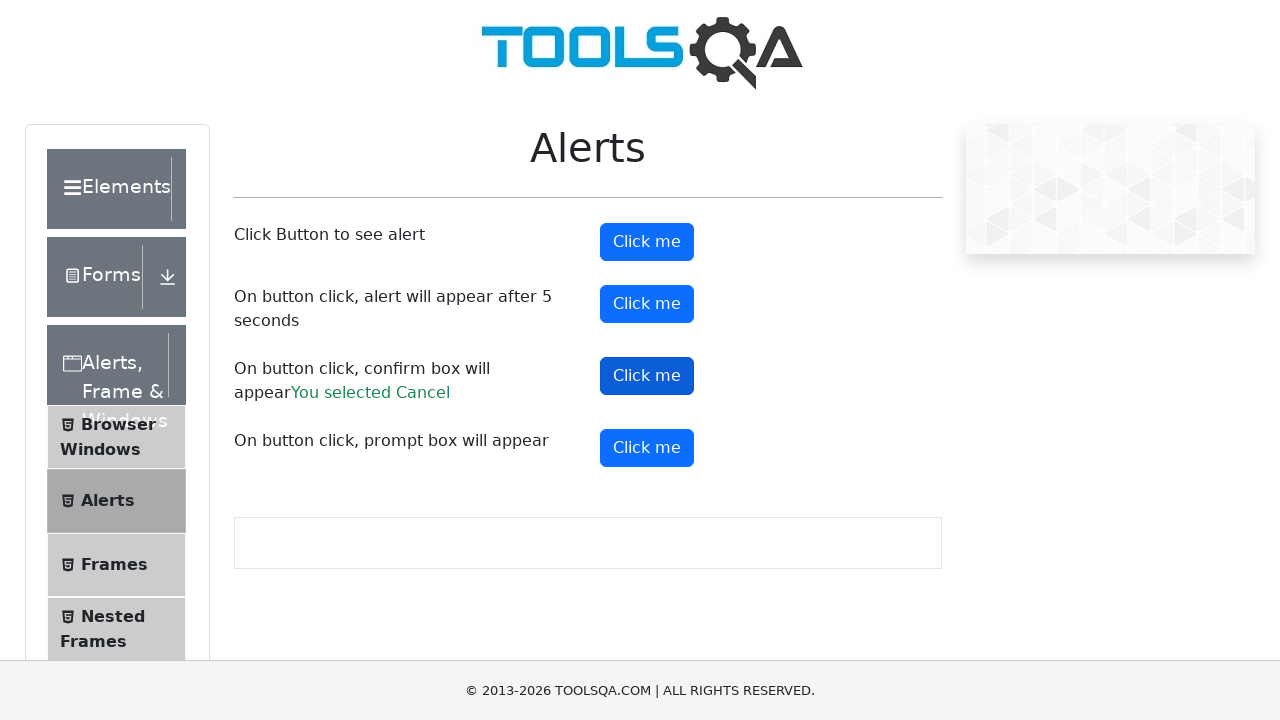

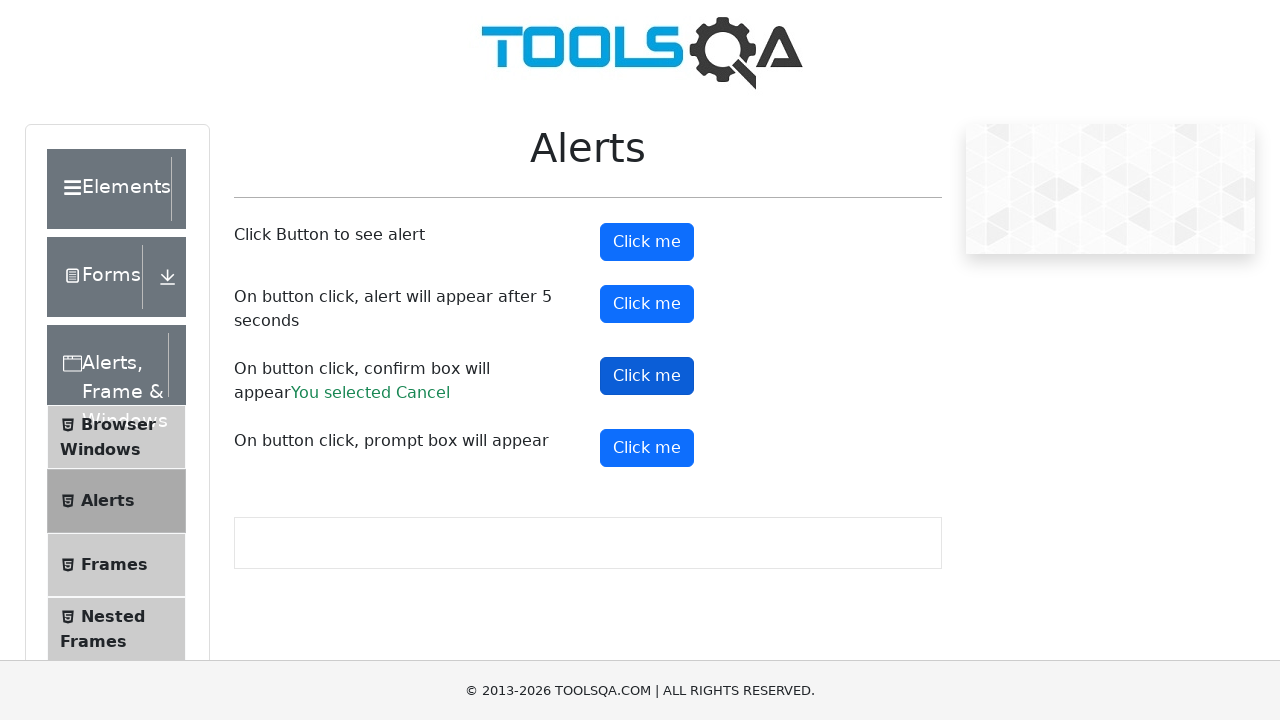